Tests double-clicking a button and verifying the success message

Starting URL: https://demoqa.com/buttons

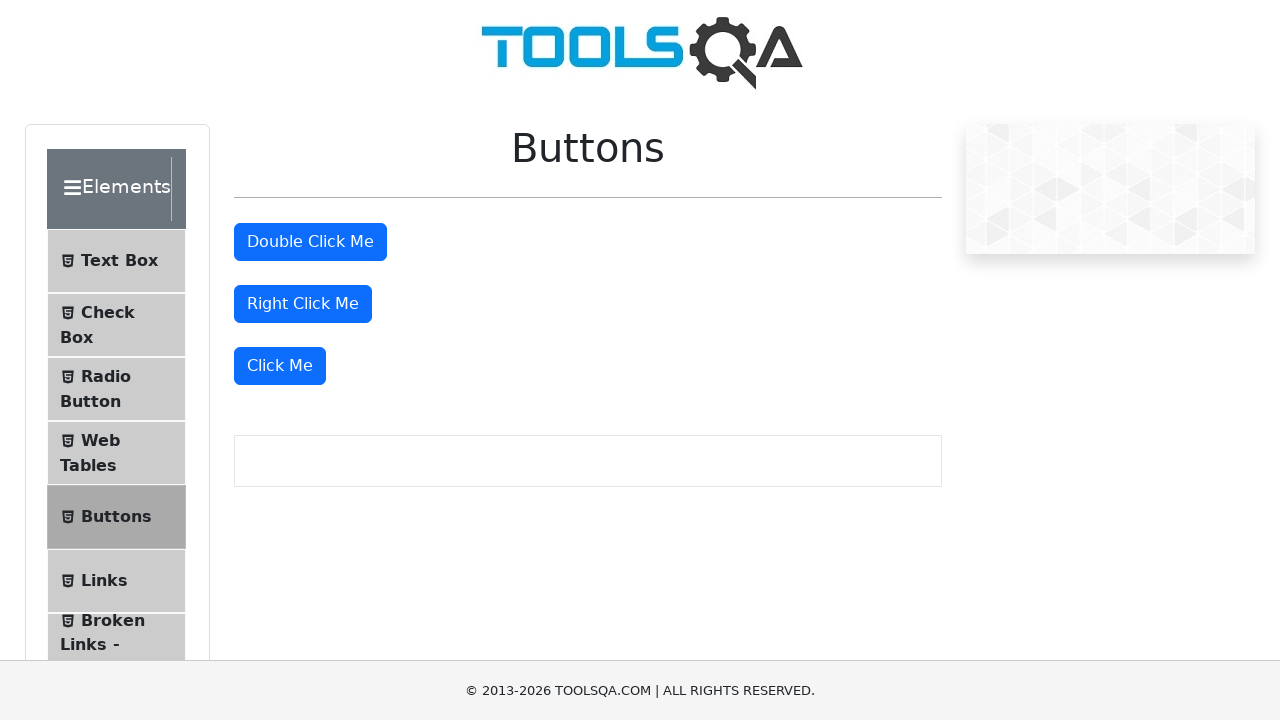

Scrolled double-click button into view
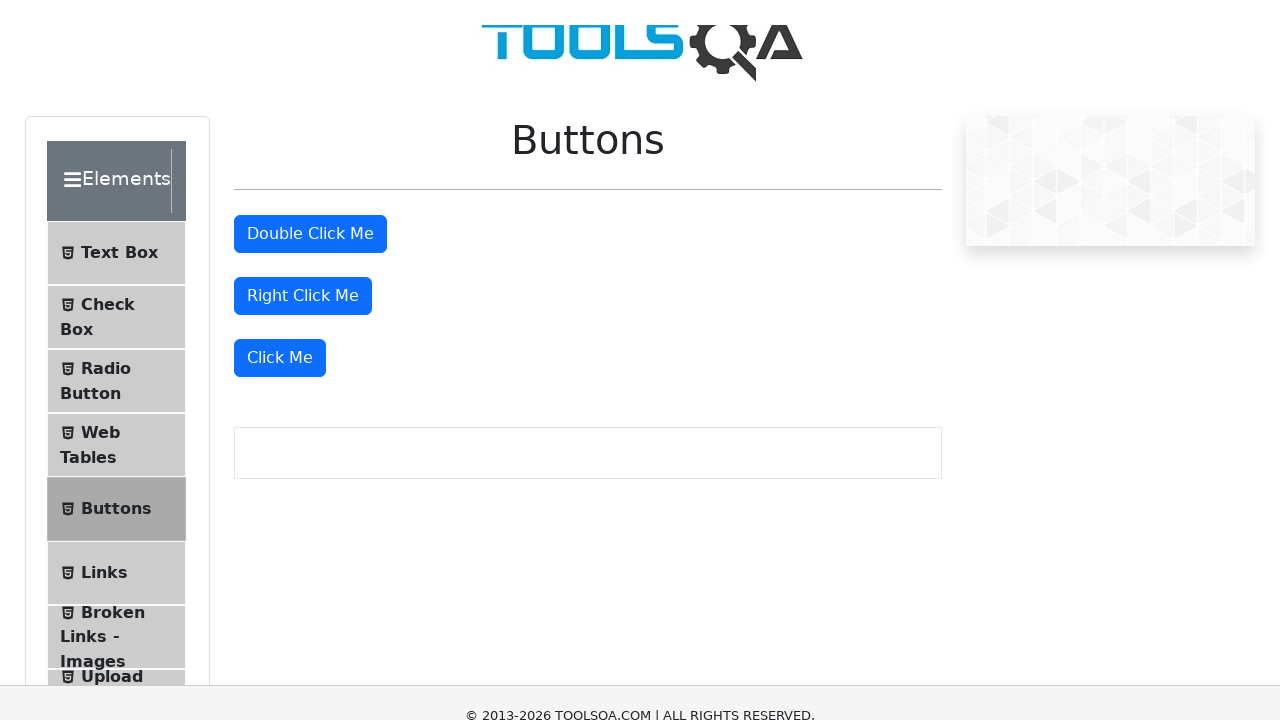

Double-clicked the button element at (310, 19) on #doubleClickBtn
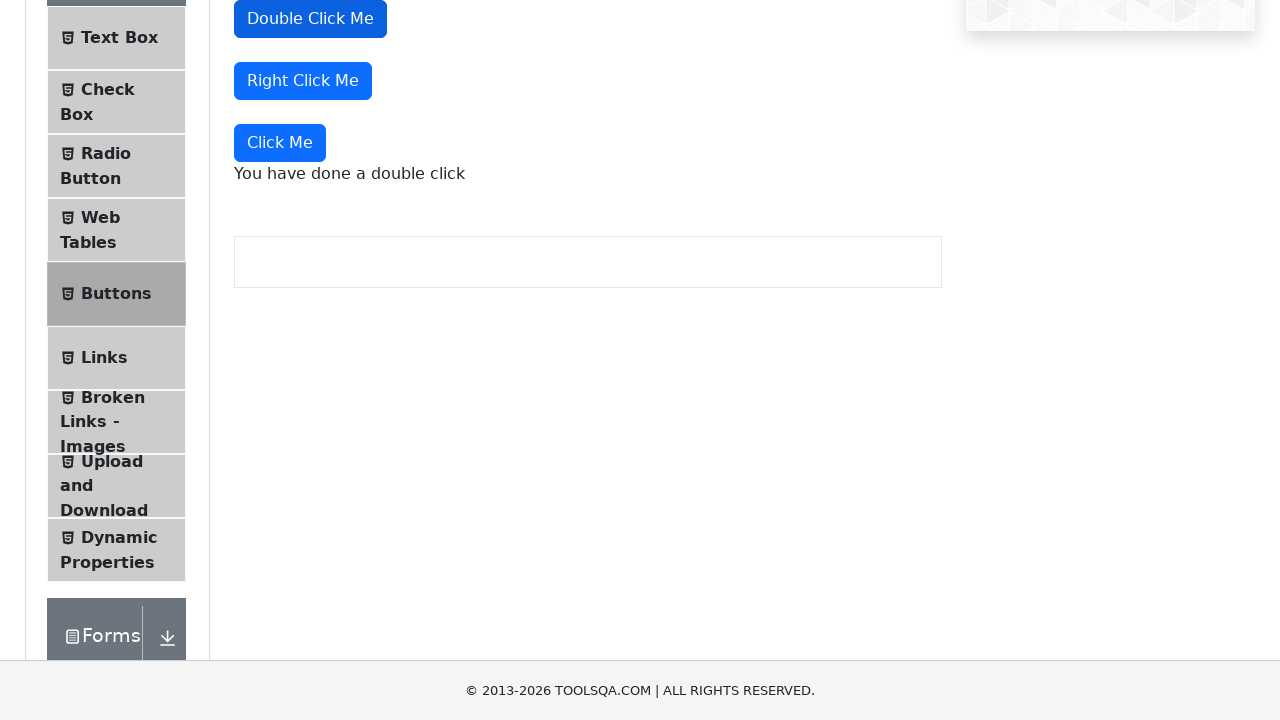

Success message appeared after double-click
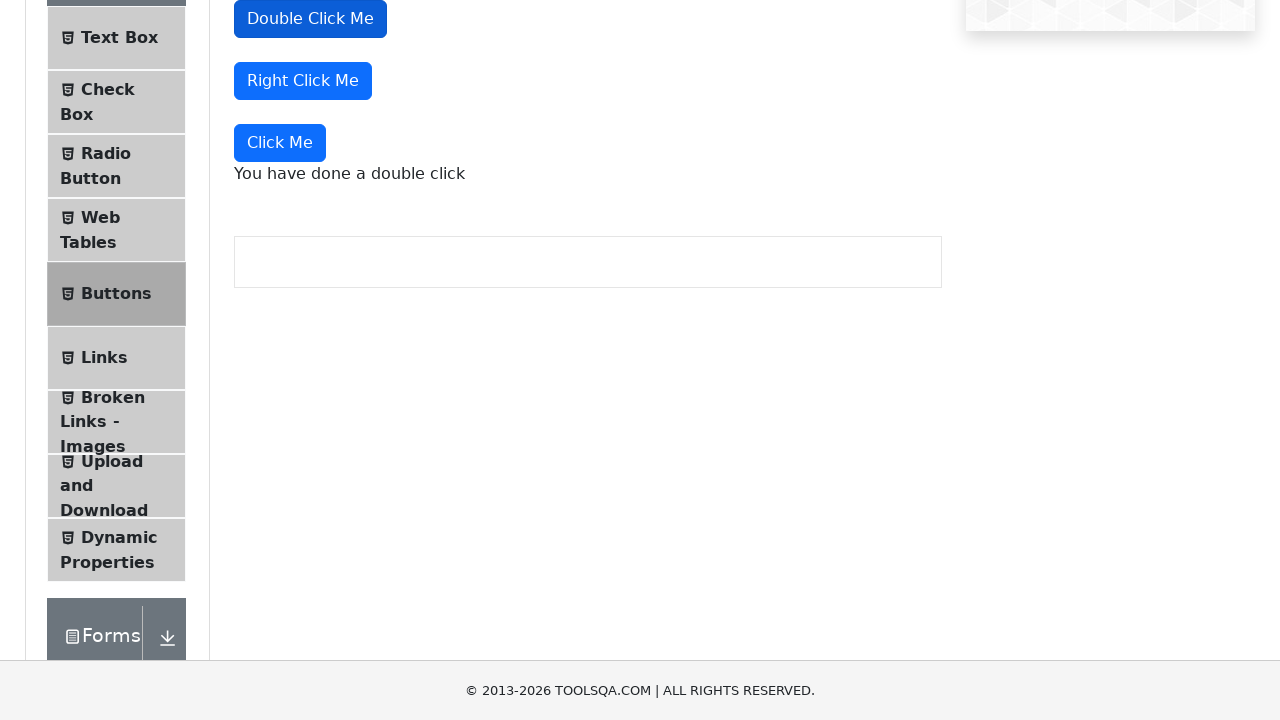

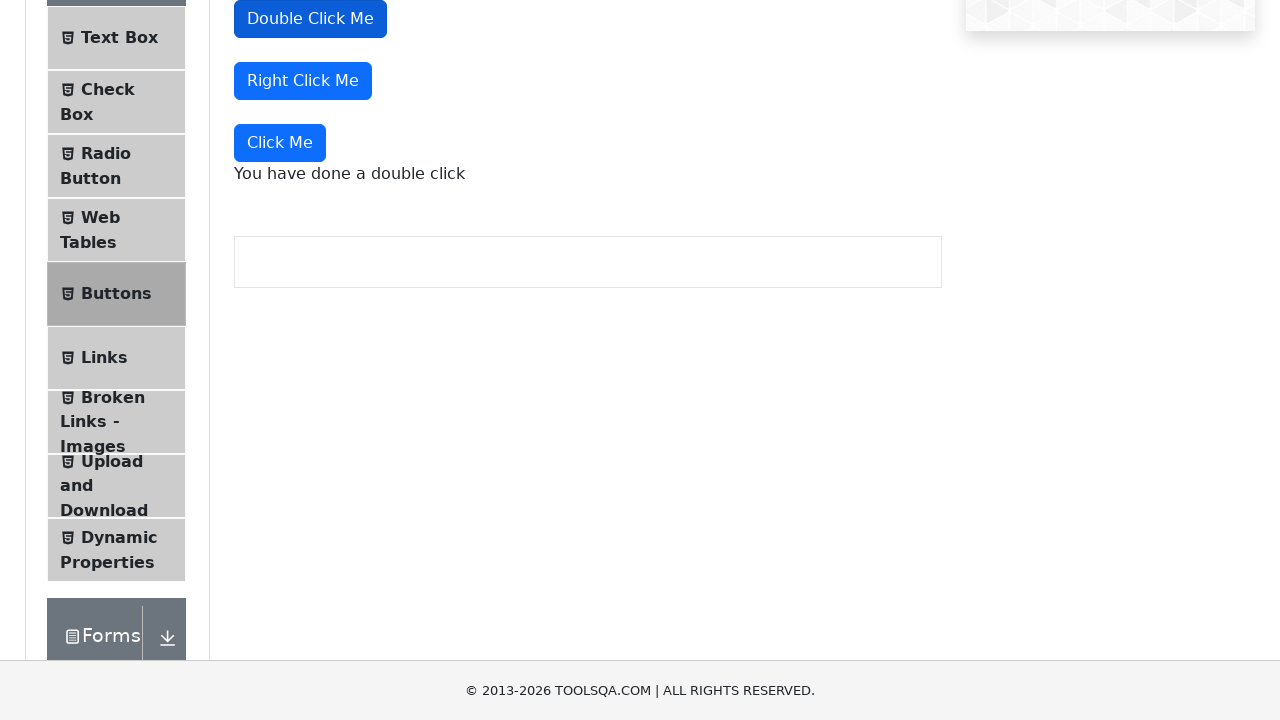